Tests selecting multiple options from a multi-select dropdown by value

Starting URL: https://letcode.in/dropdowns

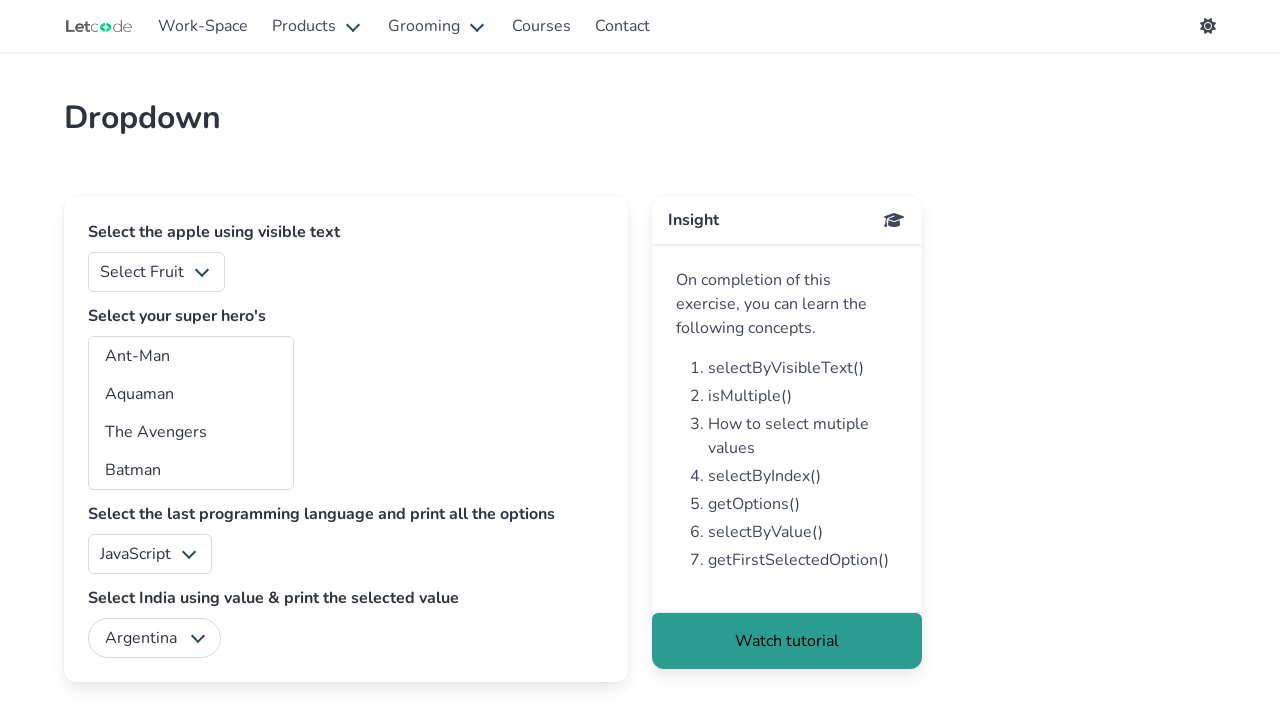

Multi-select dropdown #superheros loaded
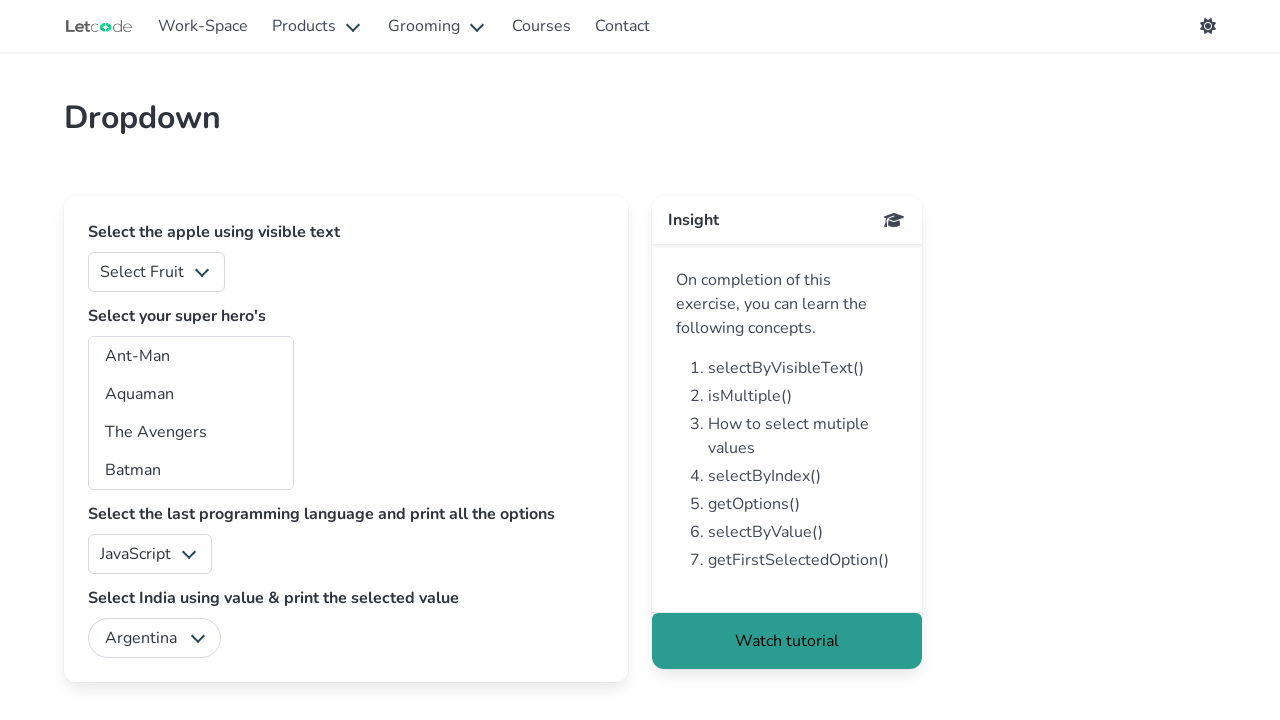

Selected multiple options from superheros dropdown: 'am' and 'aq' on #superheros
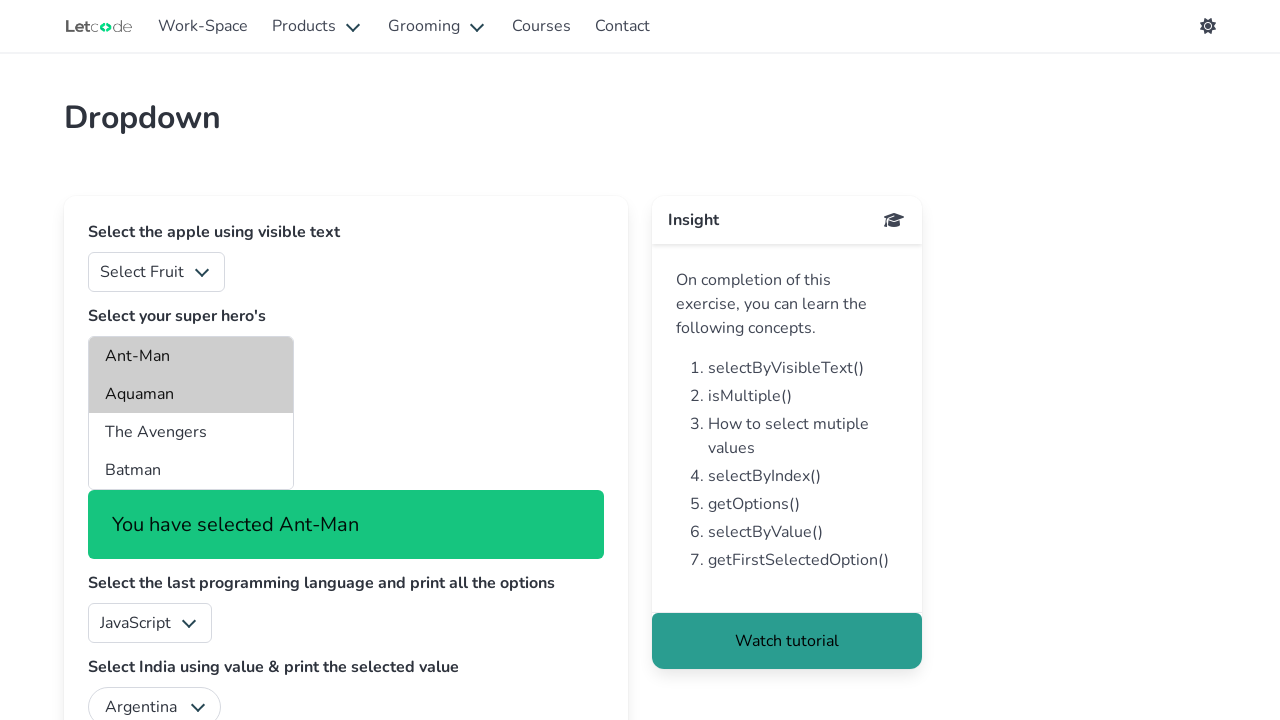

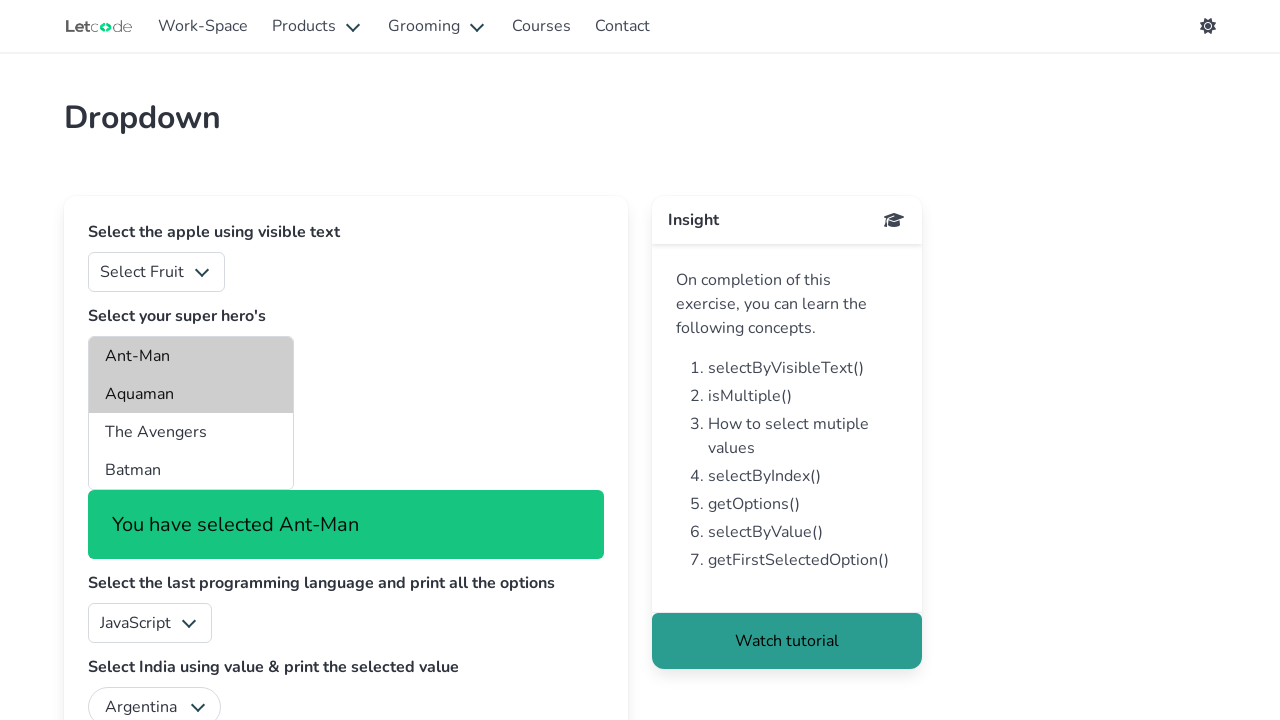